Tests horizontal slider by dragging it and verifying the resulting value

Starting URL: https://the-internet.herokuapp.com/horizontal_slider

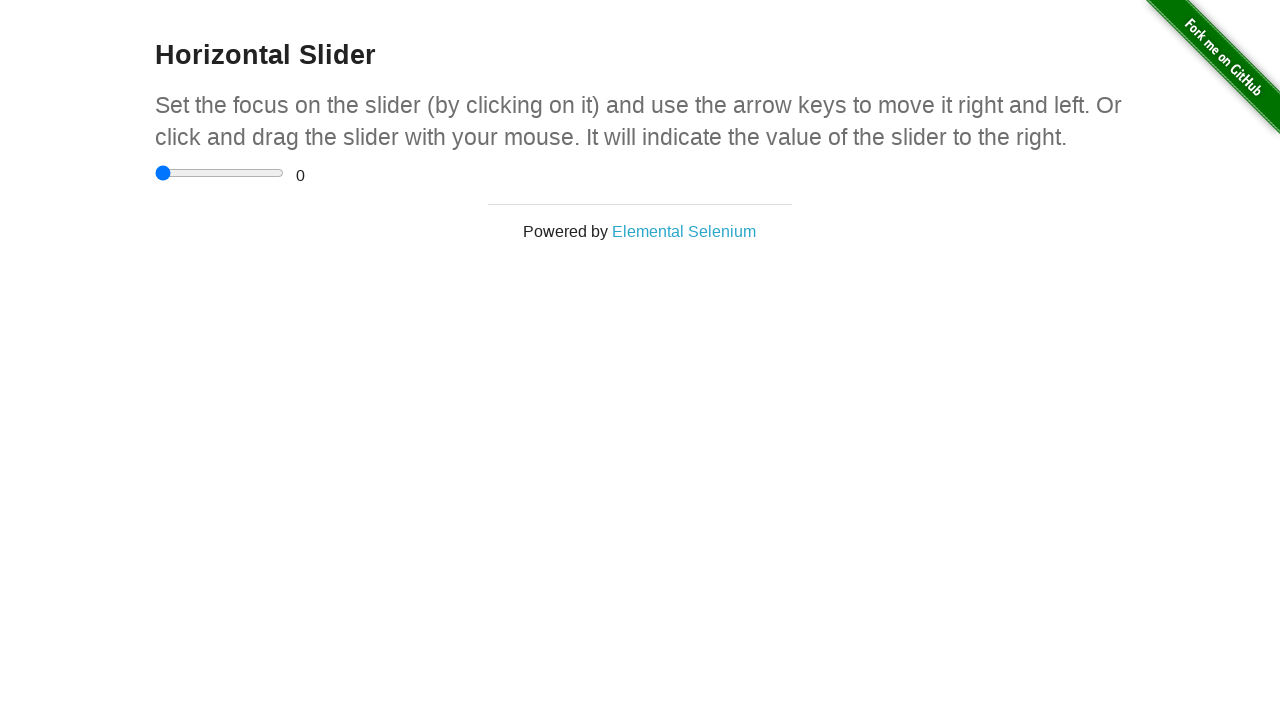

Located horizontal slider element
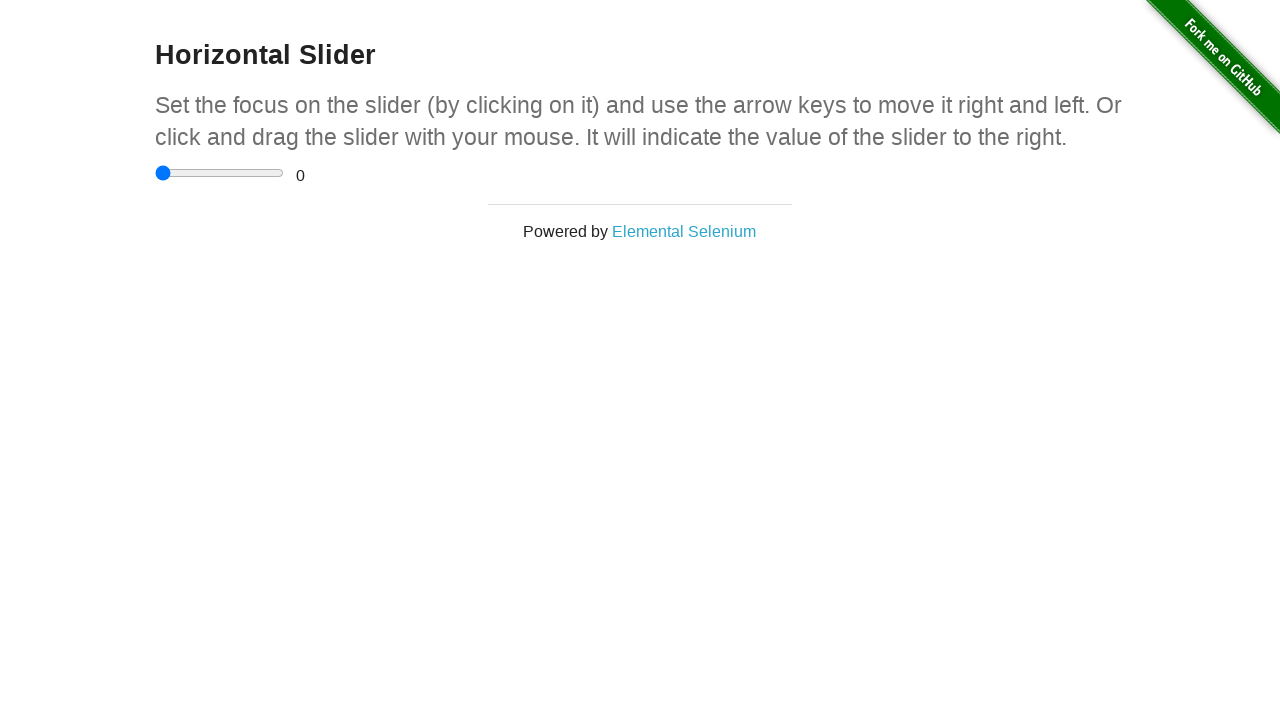

Clicked on the horizontal slider at (220, 173) on input[type='range']
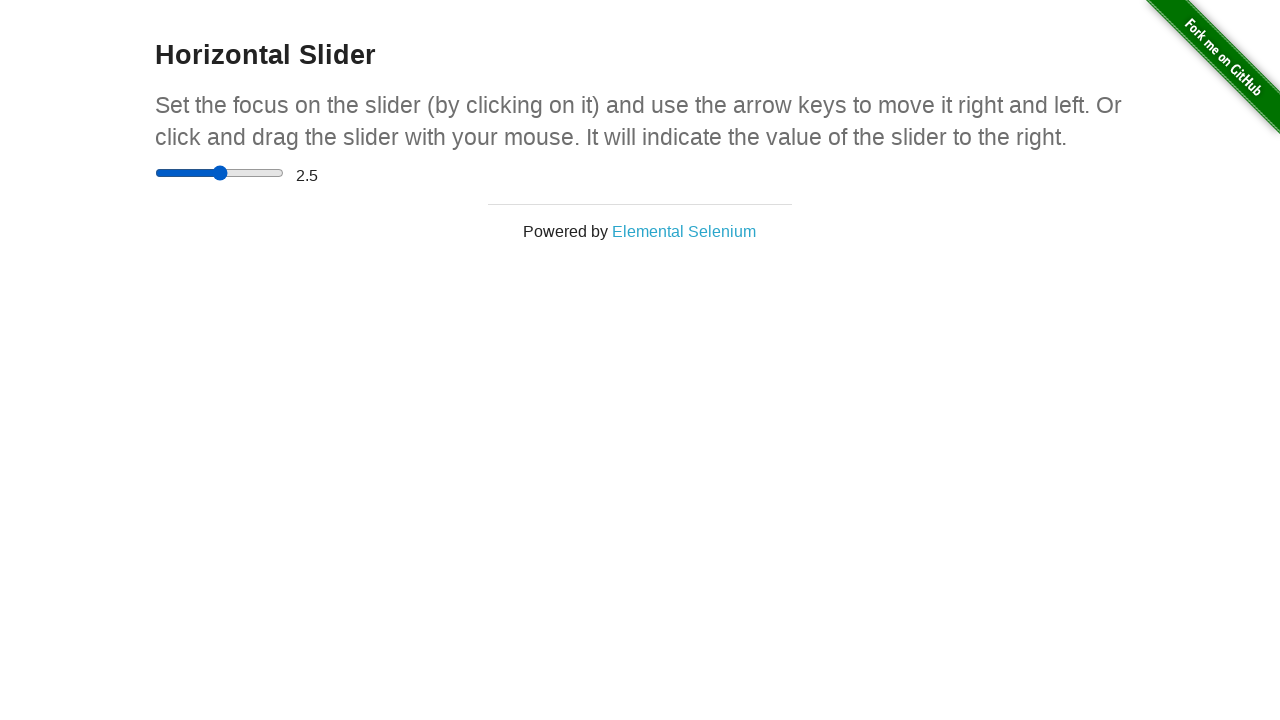

Pressed ArrowRight to move slider on input[type='range']
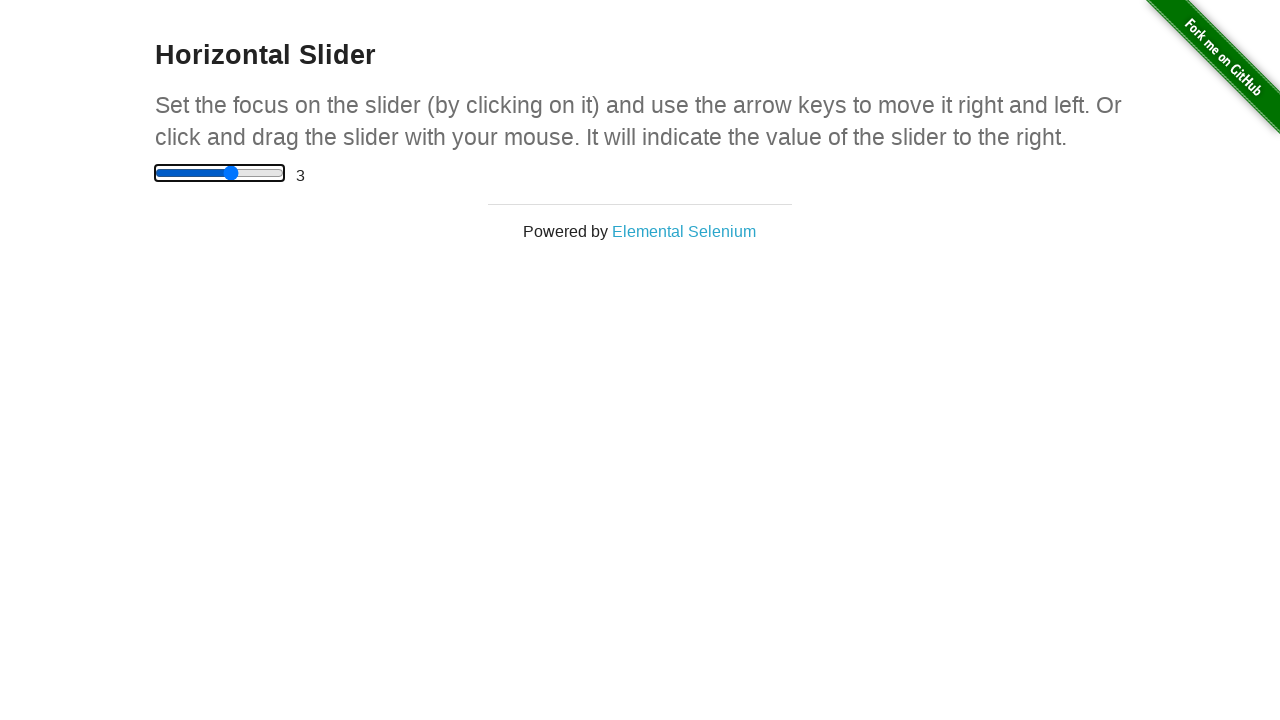

Pressed ArrowRight to move slider on input[type='range']
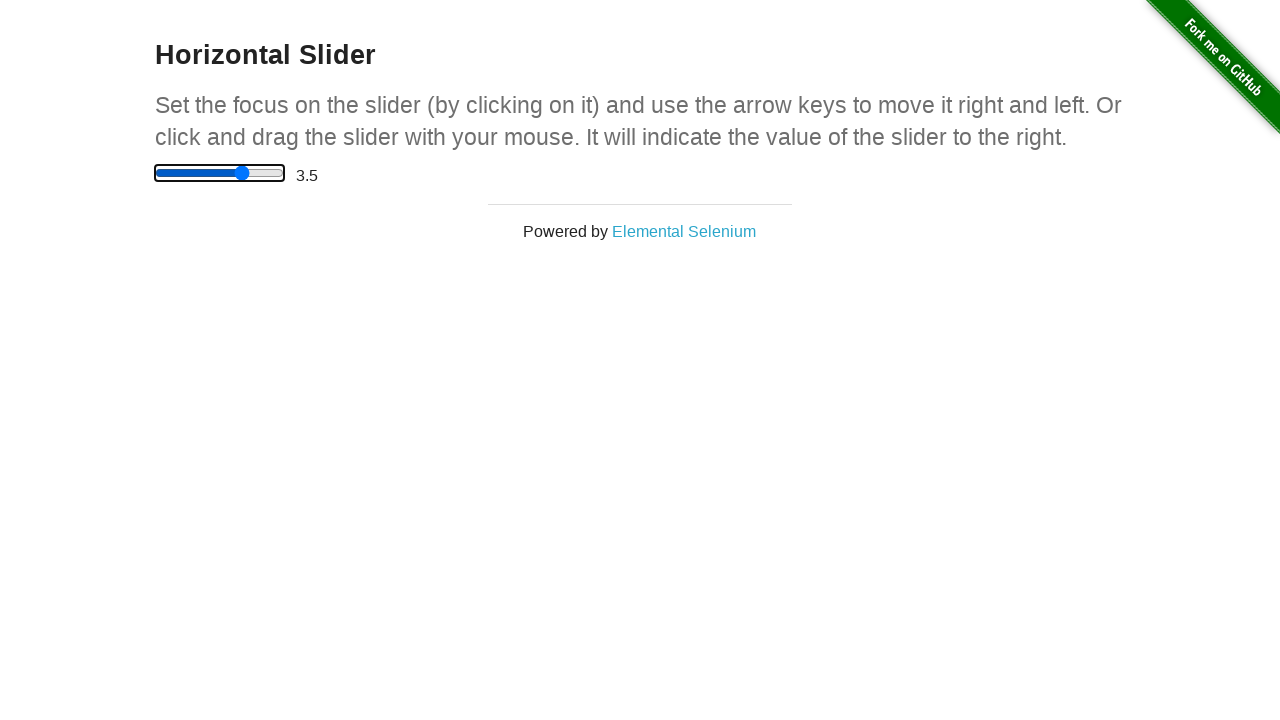

Pressed ArrowRight to move slider on input[type='range']
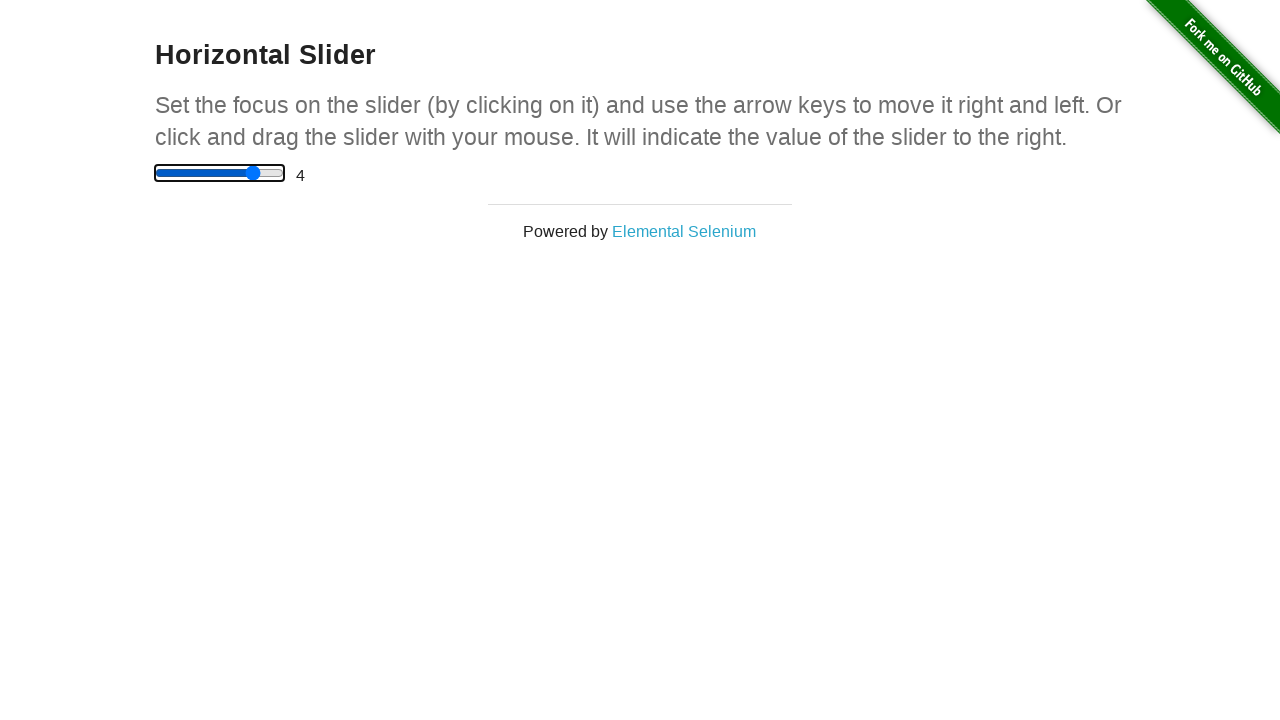

Pressed ArrowRight to move slider on input[type='range']
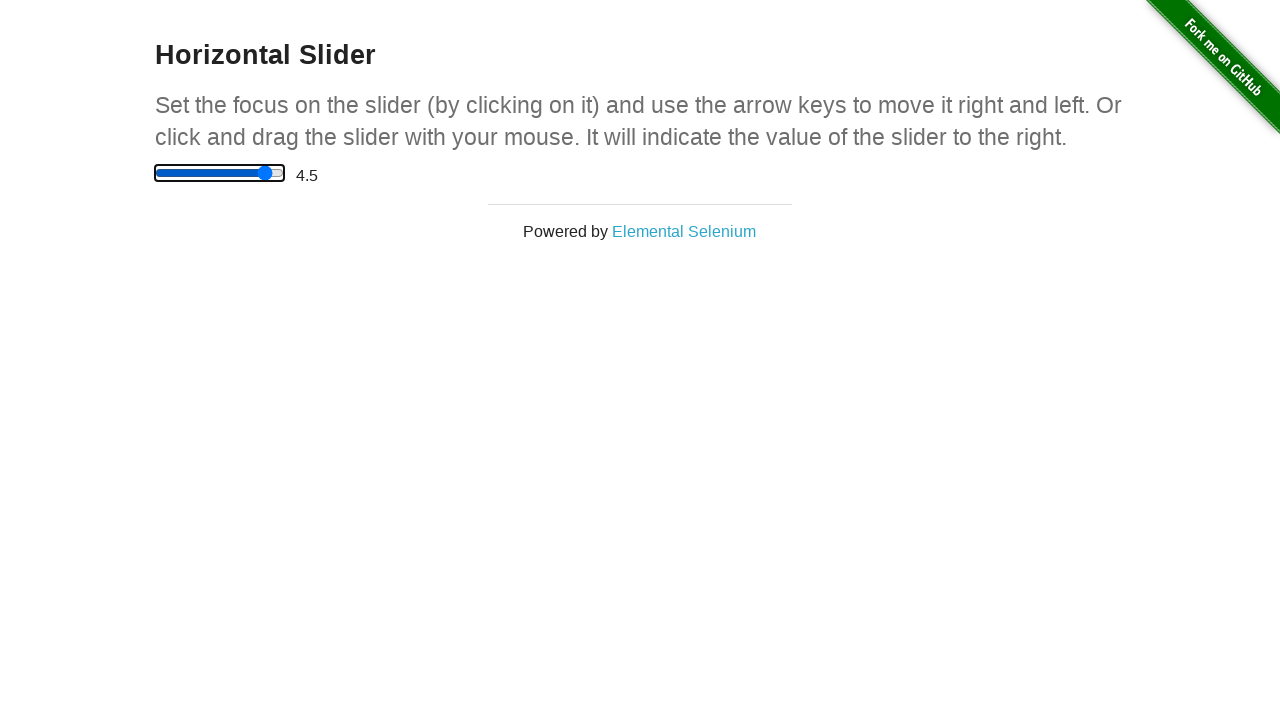

Pressed ArrowRight to move slider on input[type='range']
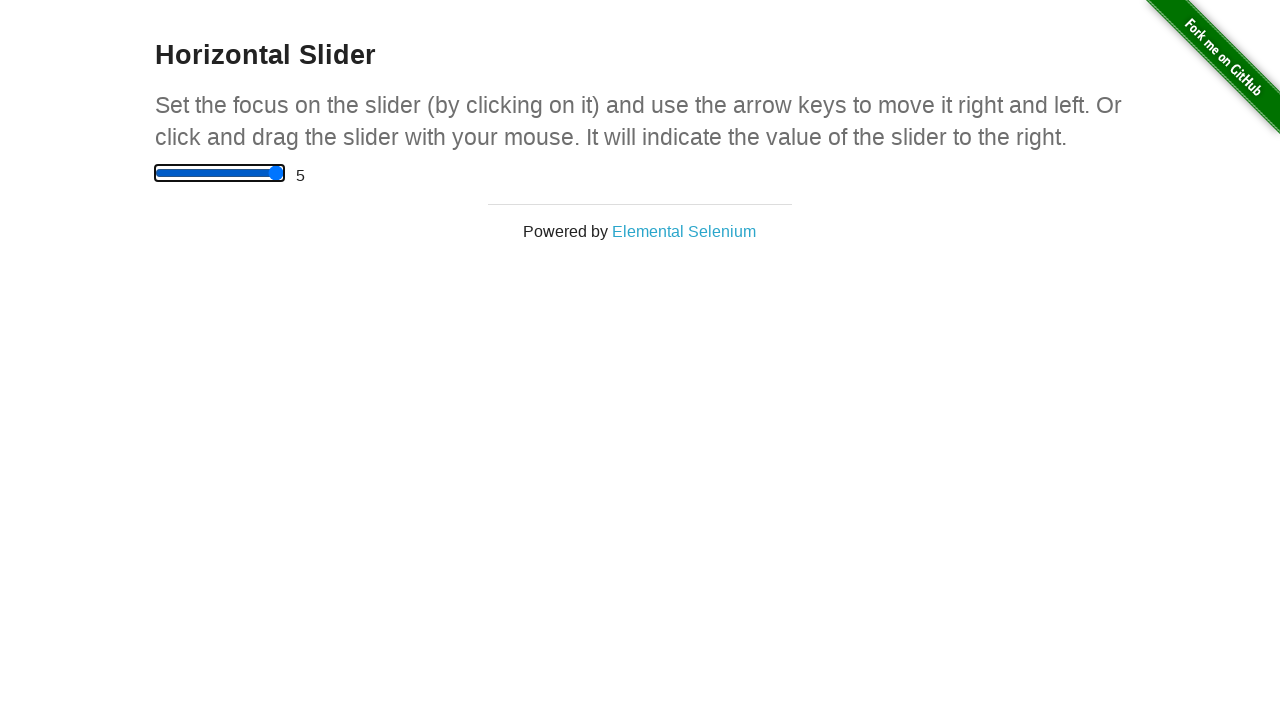

Pressed ArrowRight to move slider on input[type='range']
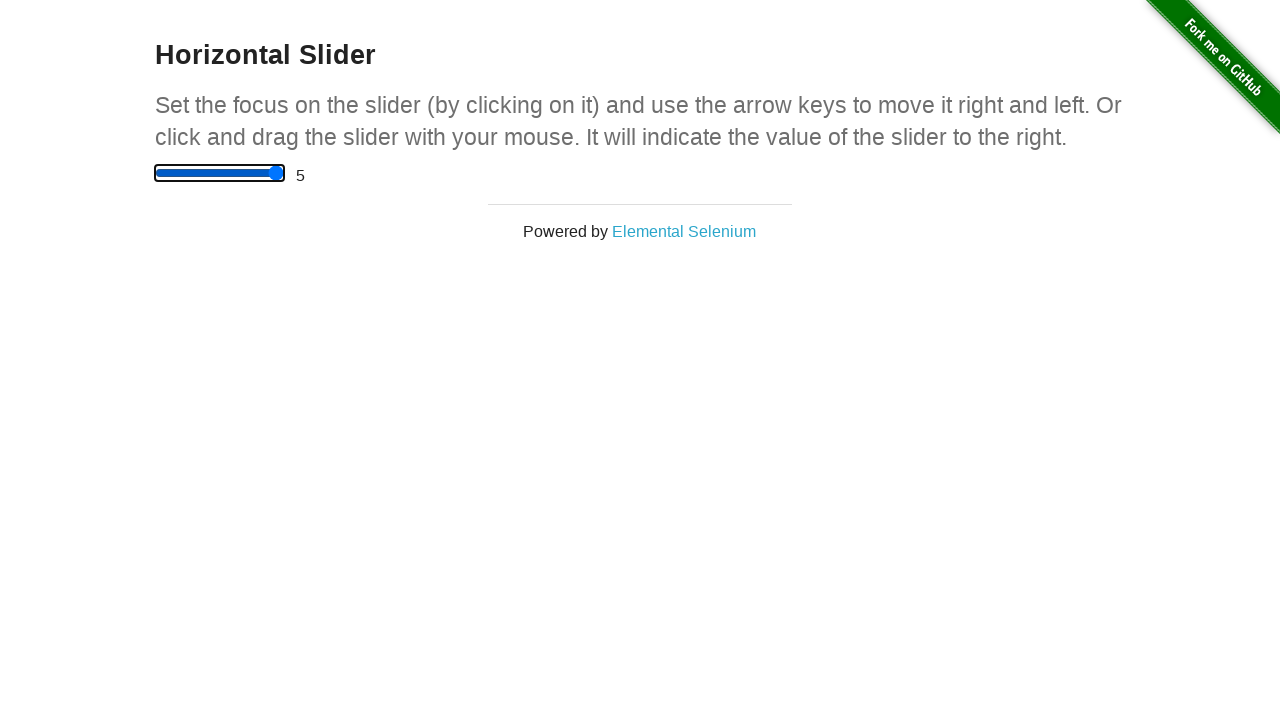

Waited for range value display to appear
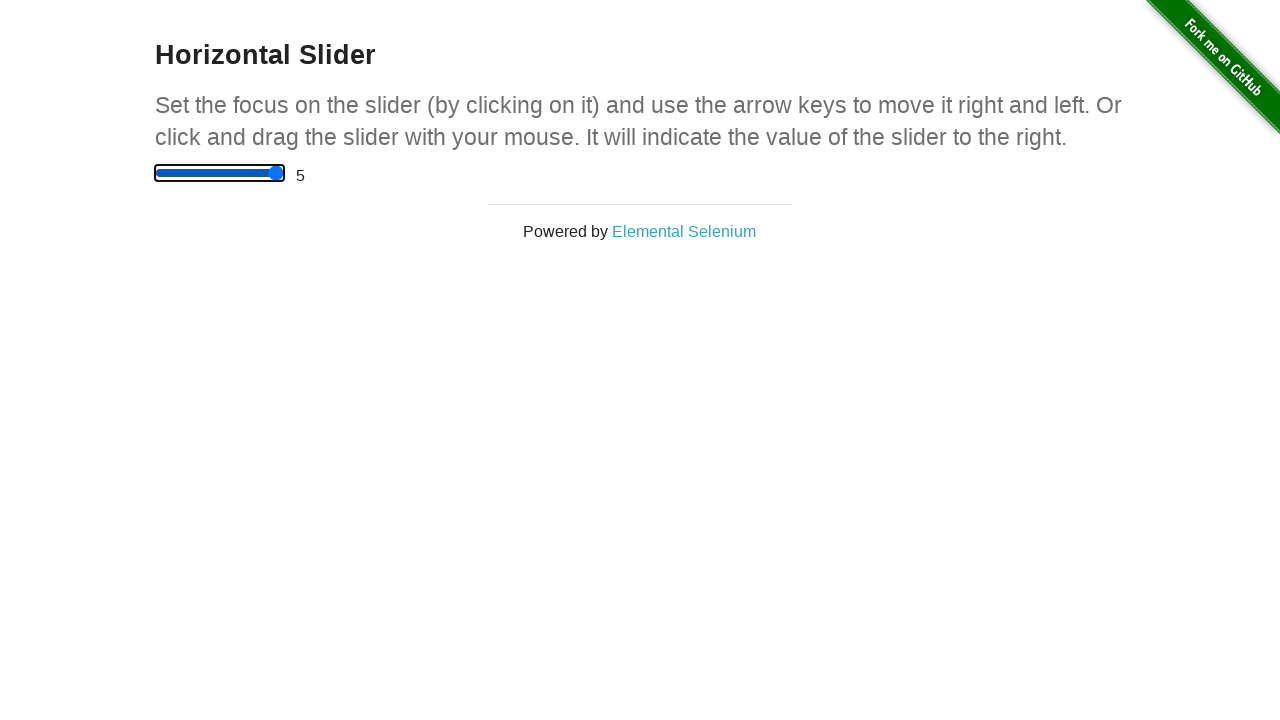

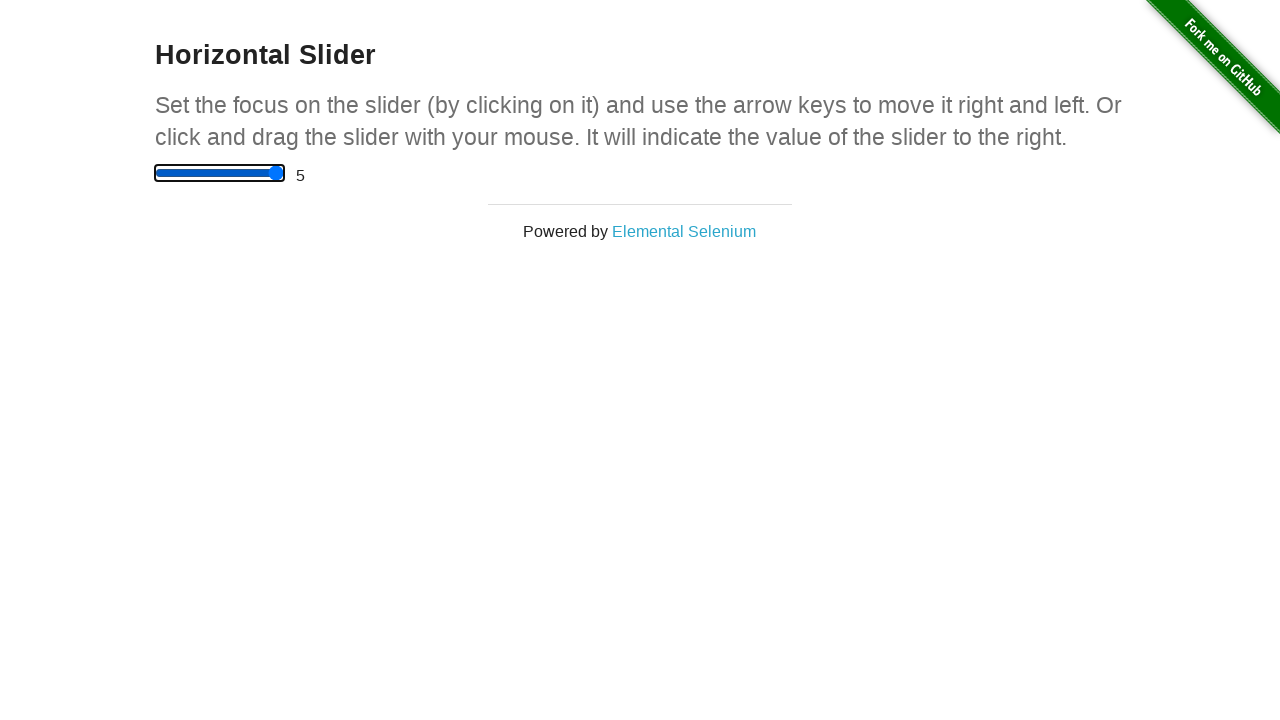